Tests the Add/Remove Elements functionality by clicking the Add Element button 10 times, verifying 10 Delete buttons appear, then clicking all Delete buttons until none remain, and verifying they are all gone.

Starting URL: https://the-internet.herokuapp.com/add_remove_elements/

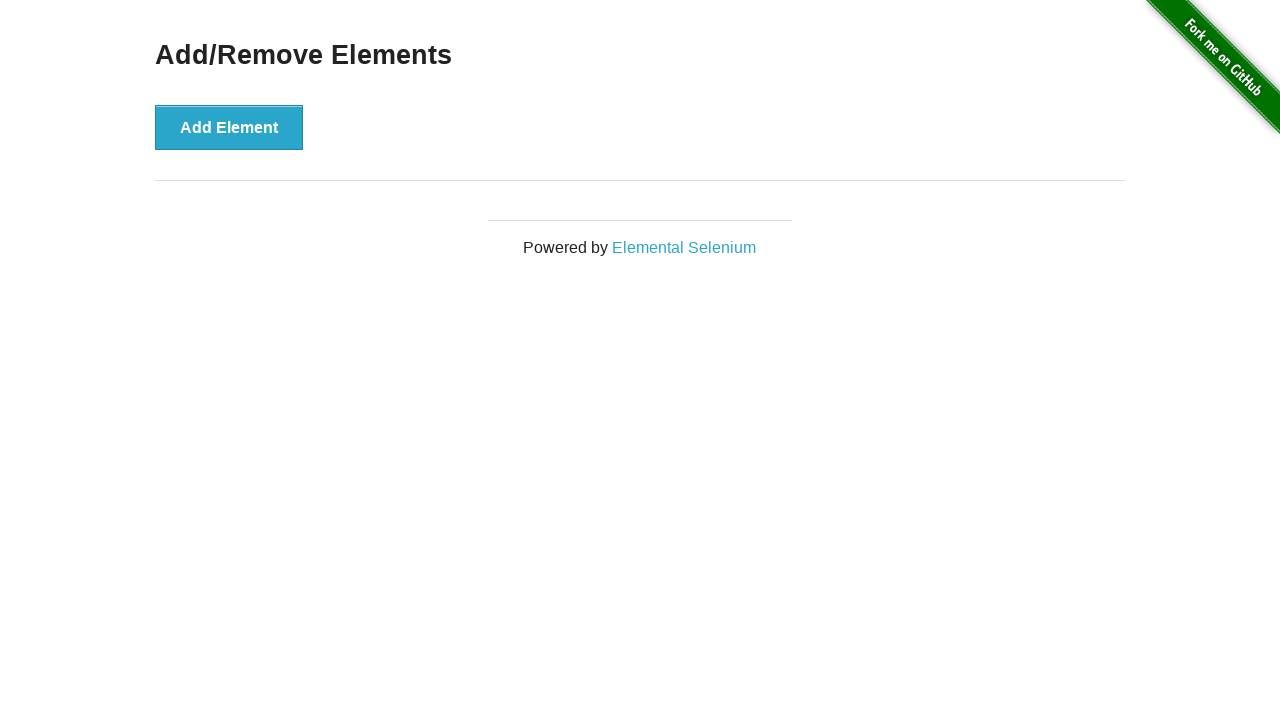

Navigated to Add/Remove Elements page
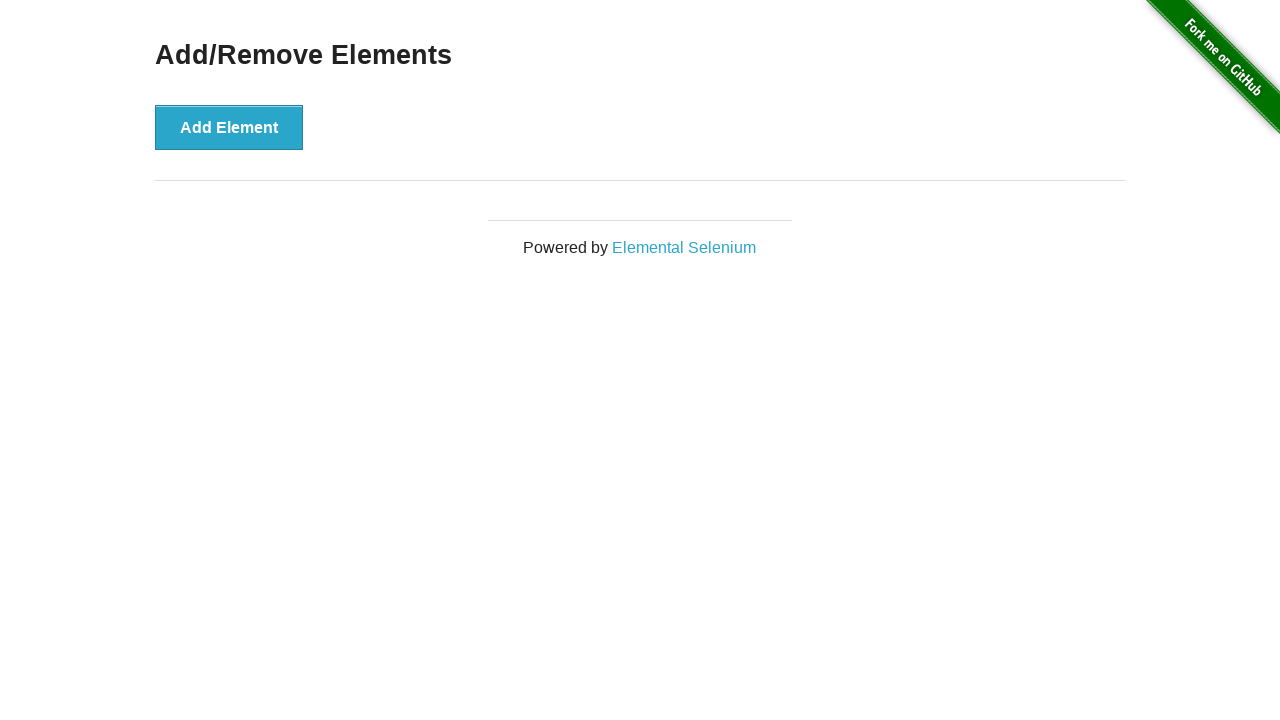

Clicked Add Element button (click 1/10) at (229, 127) on xpath=//*[@onclick='addElement()']
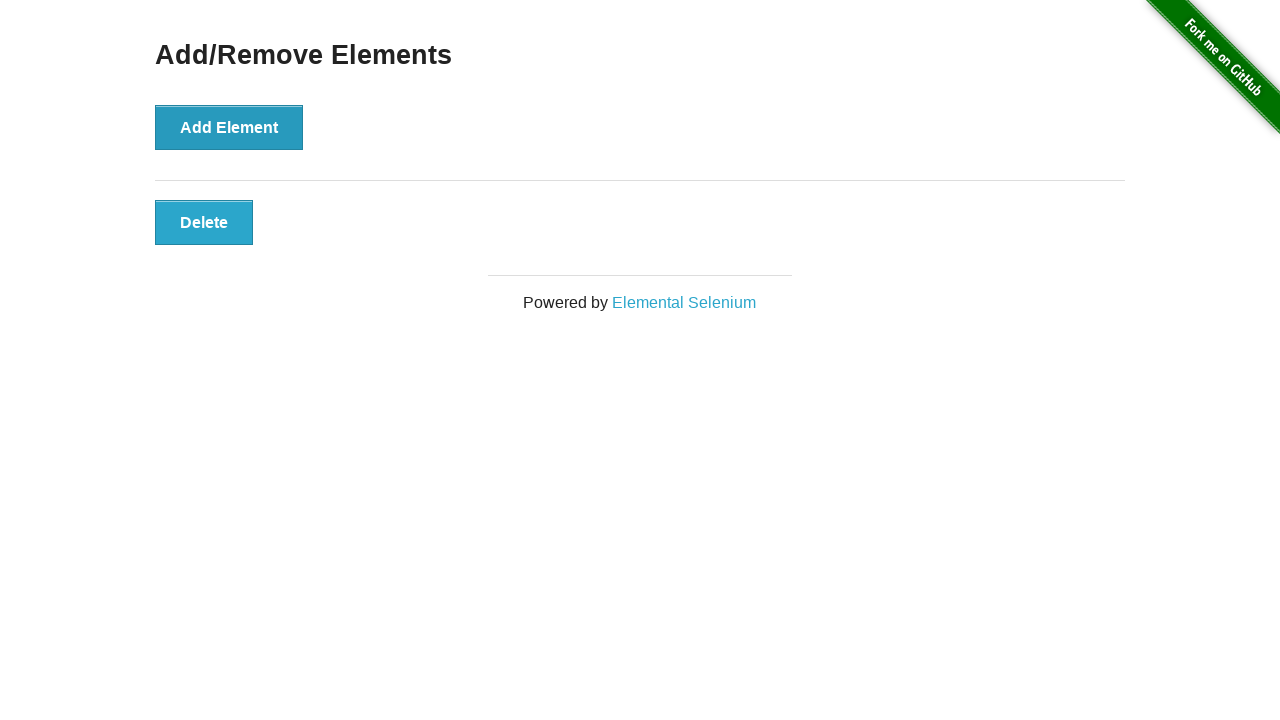

Clicked Add Element button (click 2/10) at (229, 127) on xpath=//*[@onclick='addElement()']
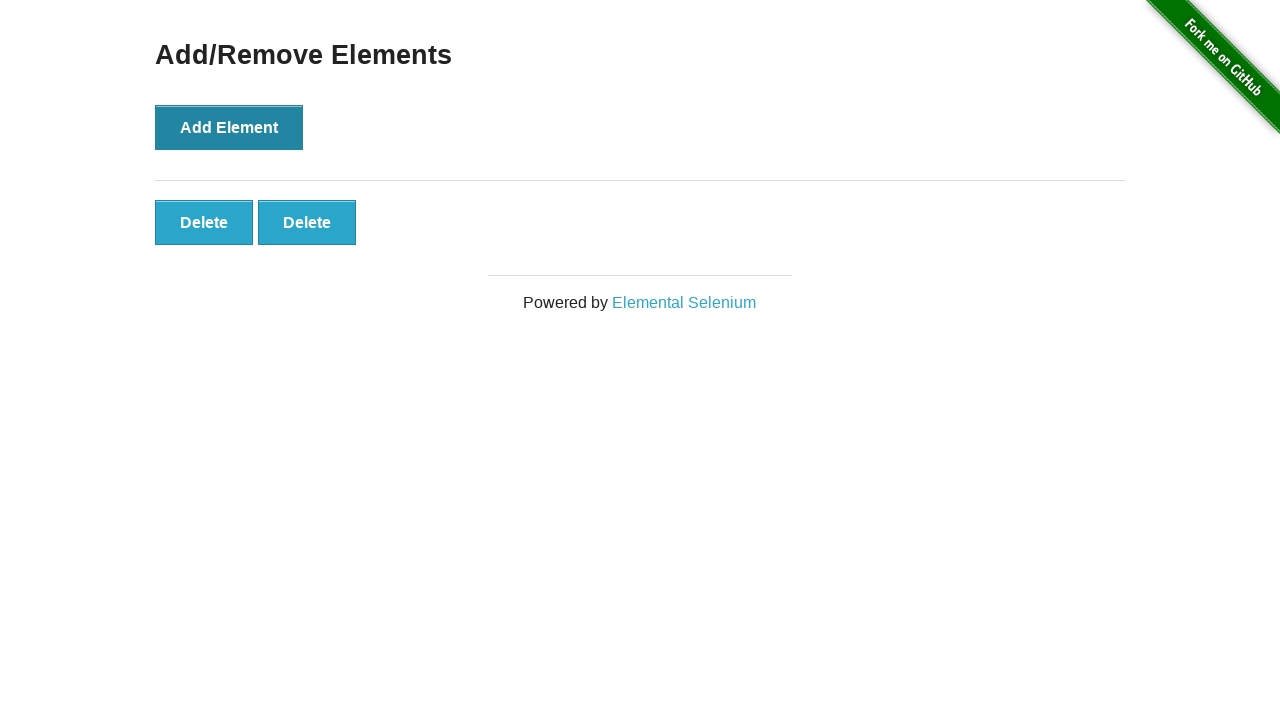

Clicked Add Element button (click 3/10) at (229, 127) on xpath=//*[@onclick='addElement()']
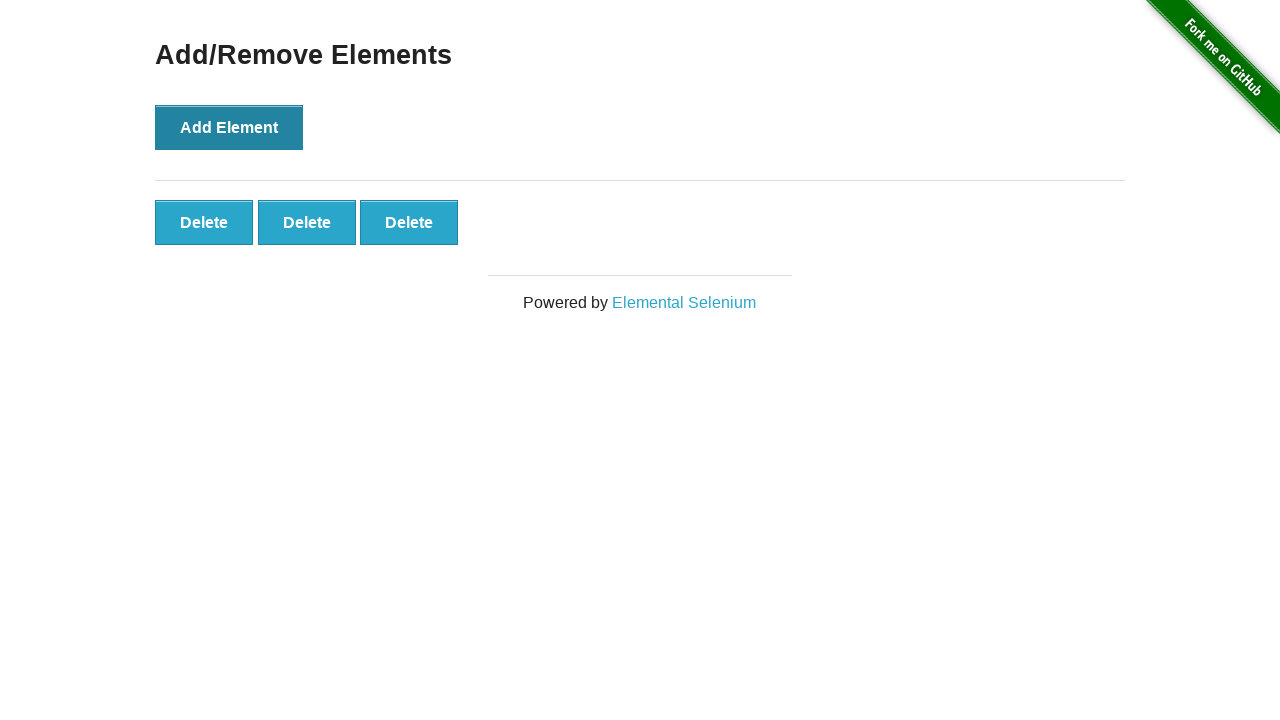

Clicked Add Element button (click 4/10) at (229, 127) on xpath=//*[@onclick='addElement()']
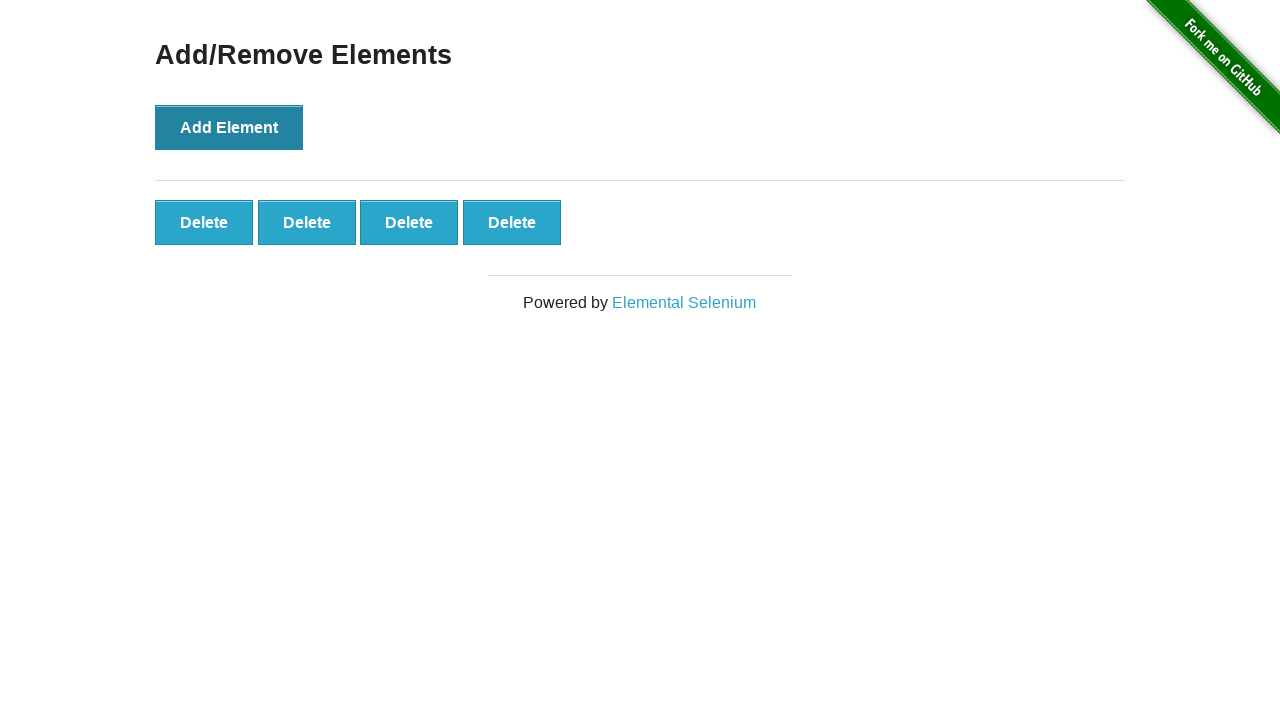

Clicked Add Element button (click 5/10) at (229, 127) on xpath=//*[@onclick='addElement()']
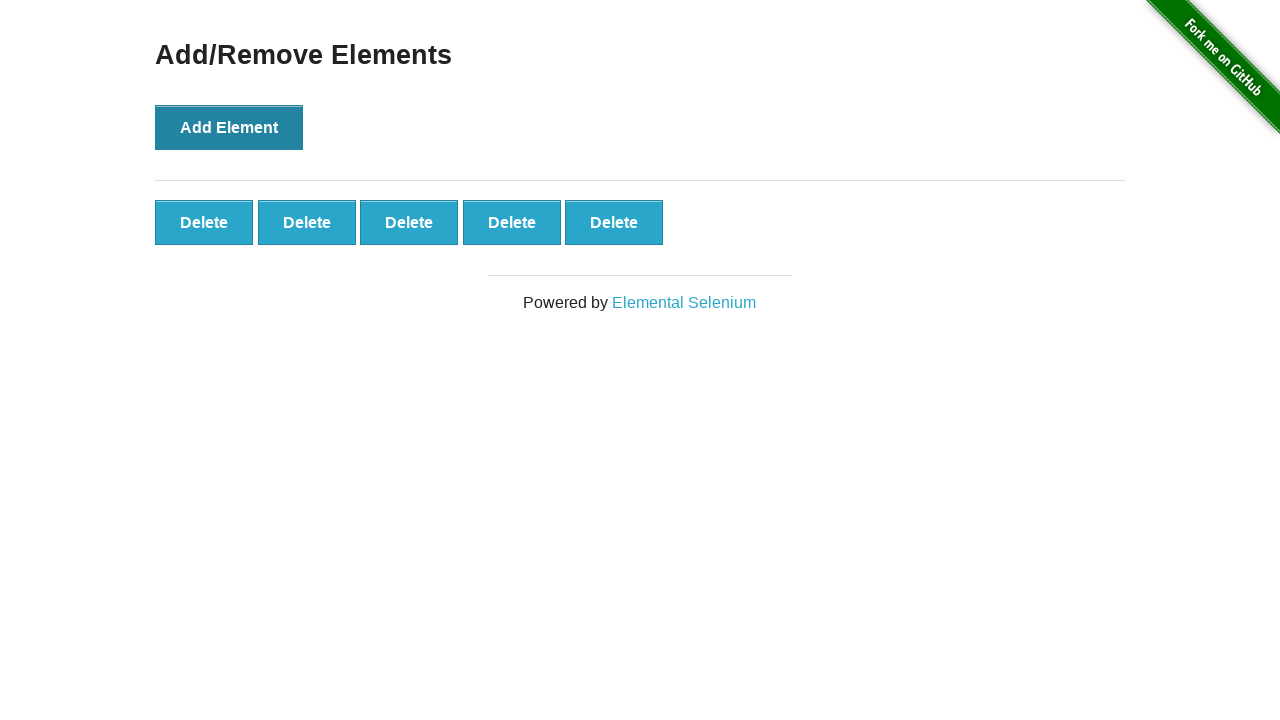

Clicked Add Element button (click 6/10) at (229, 127) on xpath=//*[@onclick='addElement()']
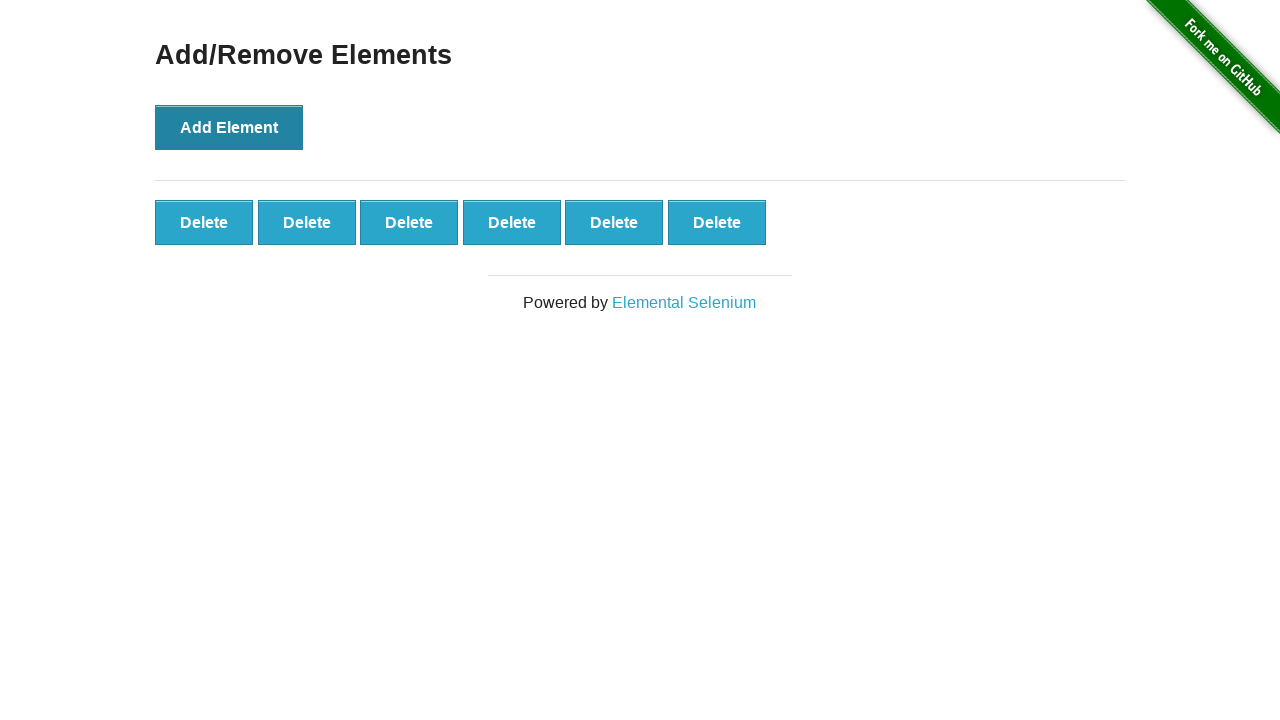

Clicked Add Element button (click 7/10) at (229, 127) on xpath=//*[@onclick='addElement()']
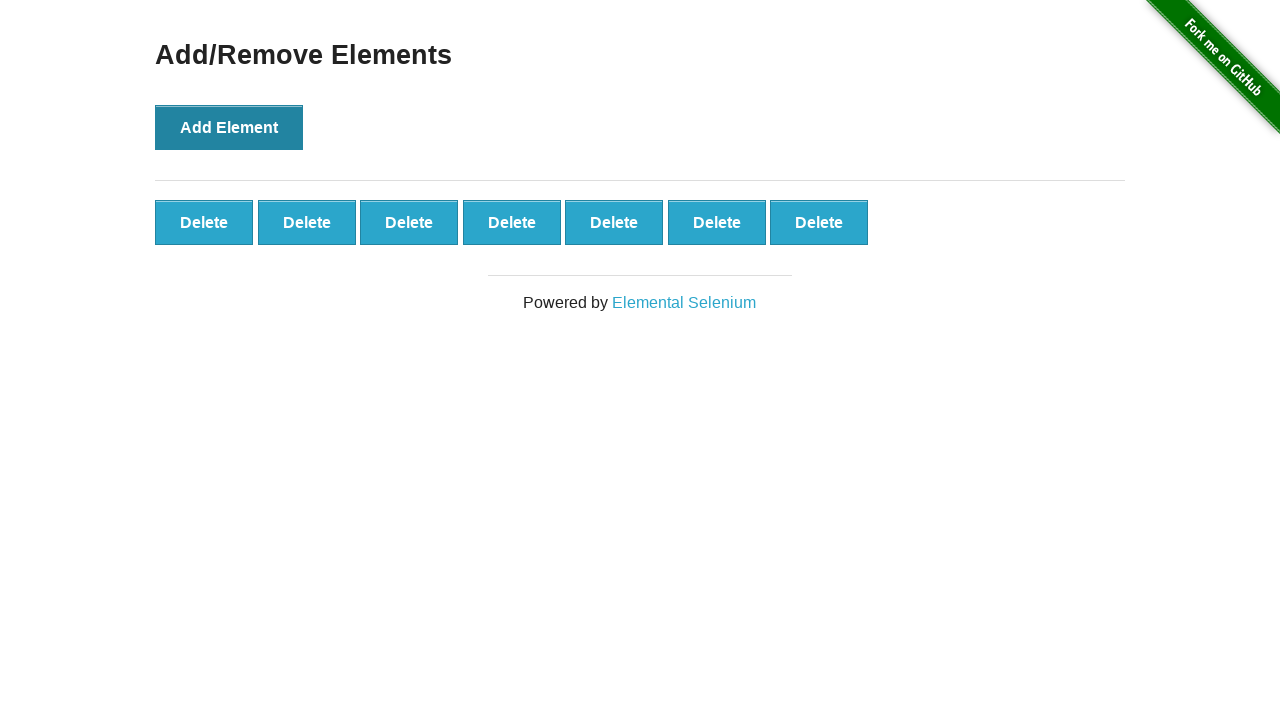

Clicked Add Element button (click 8/10) at (229, 127) on xpath=//*[@onclick='addElement()']
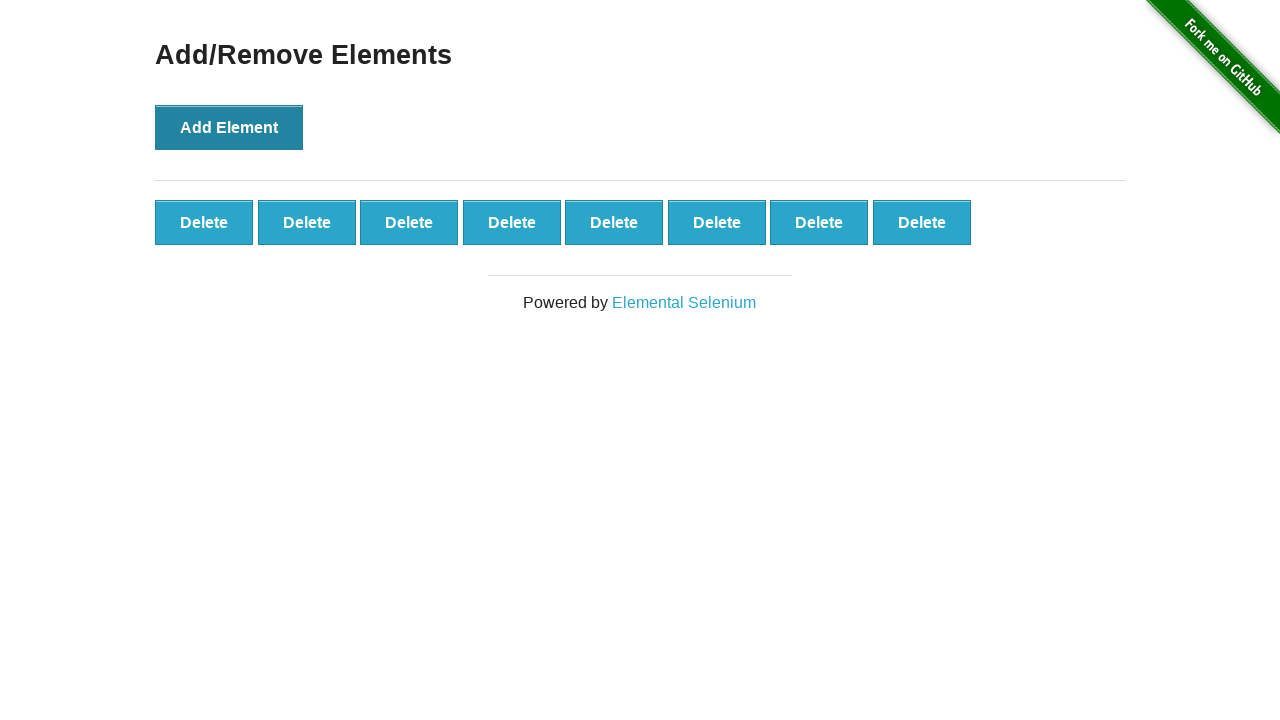

Clicked Add Element button (click 9/10) at (229, 127) on xpath=//*[@onclick='addElement()']
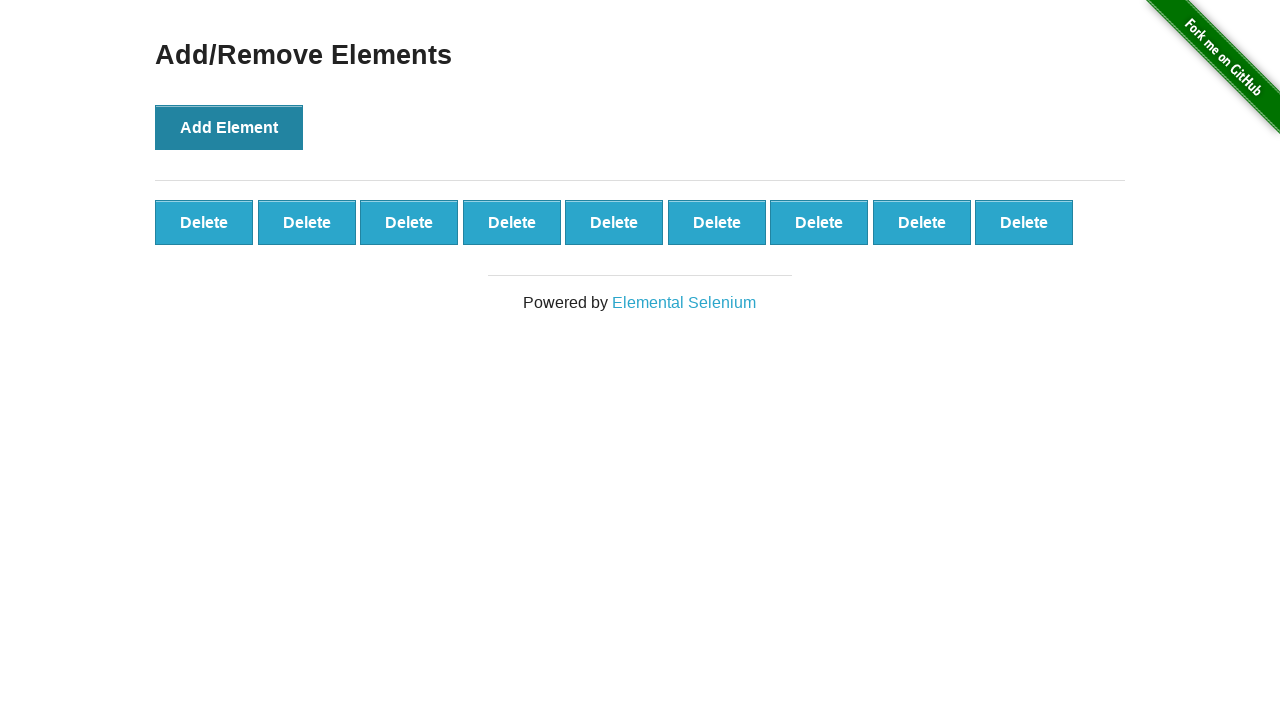

Clicked Add Element button (click 10/10) at (229, 127) on xpath=//*[@onclick='addElement()']
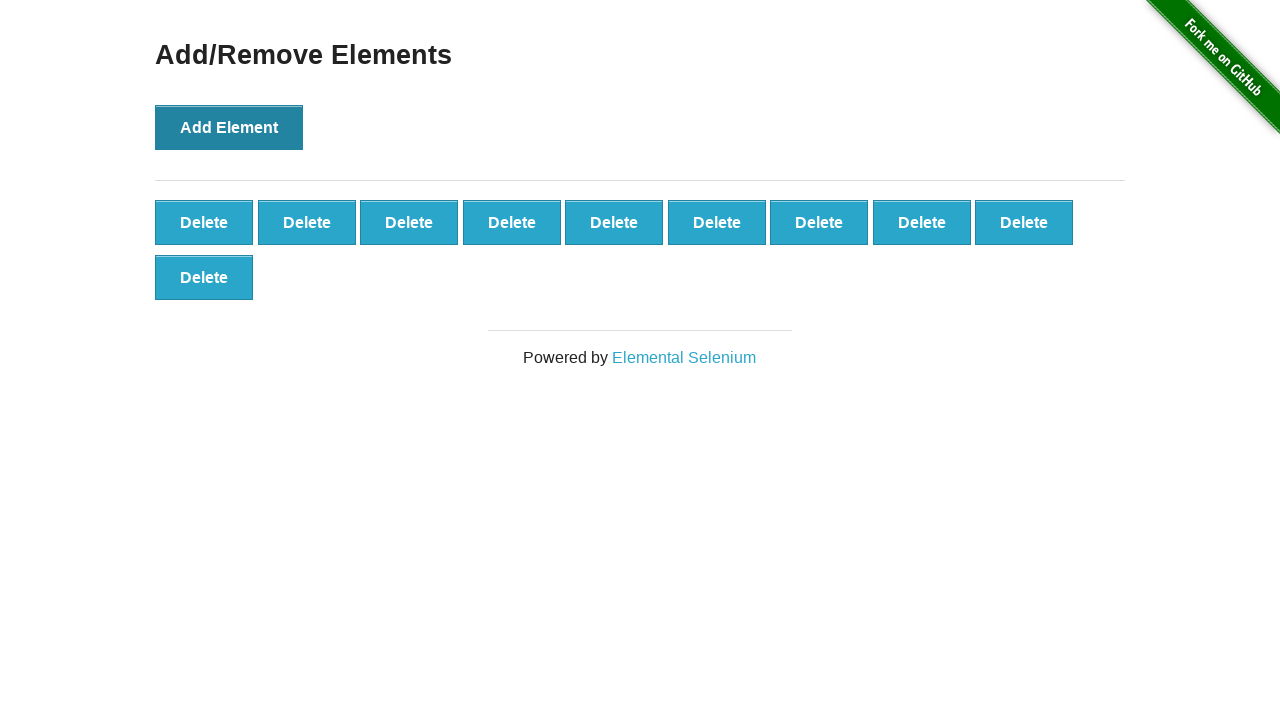

Verified 10 Delete buttons are present
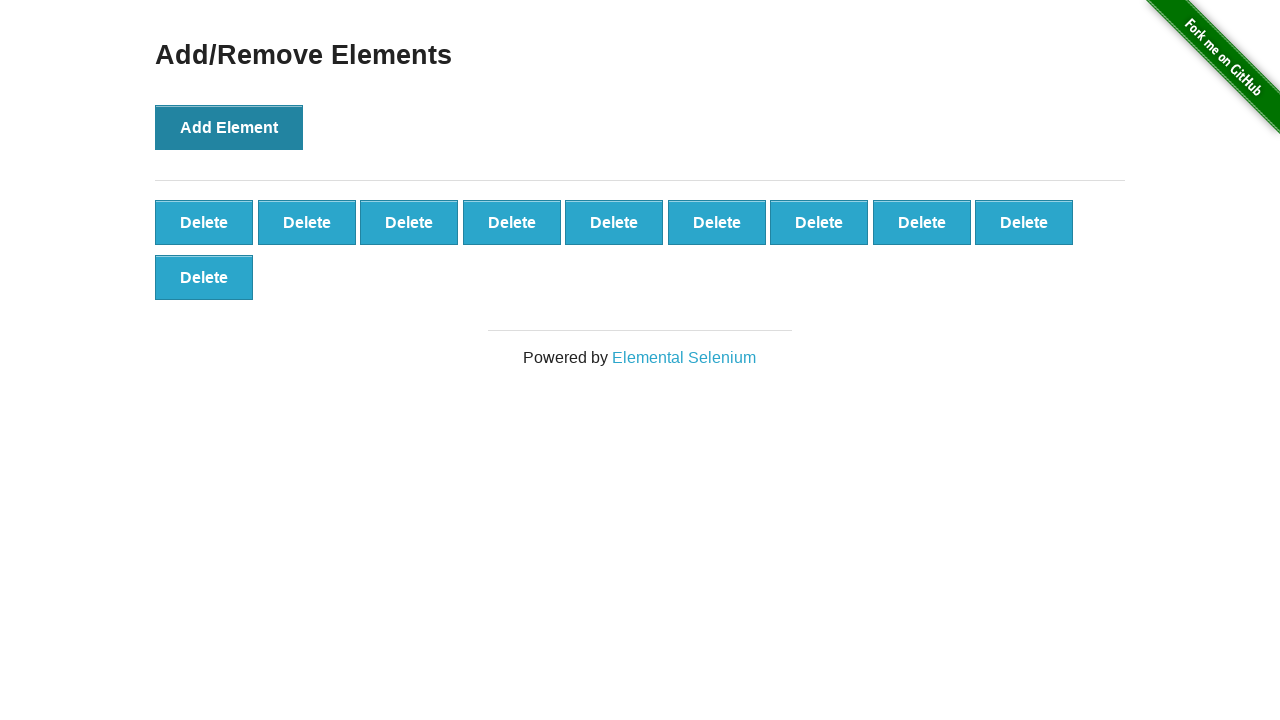

Clicked Delete button (delete 1/10) at (204, 222) on xpath=//*[text()='Delete'] >> nth=0
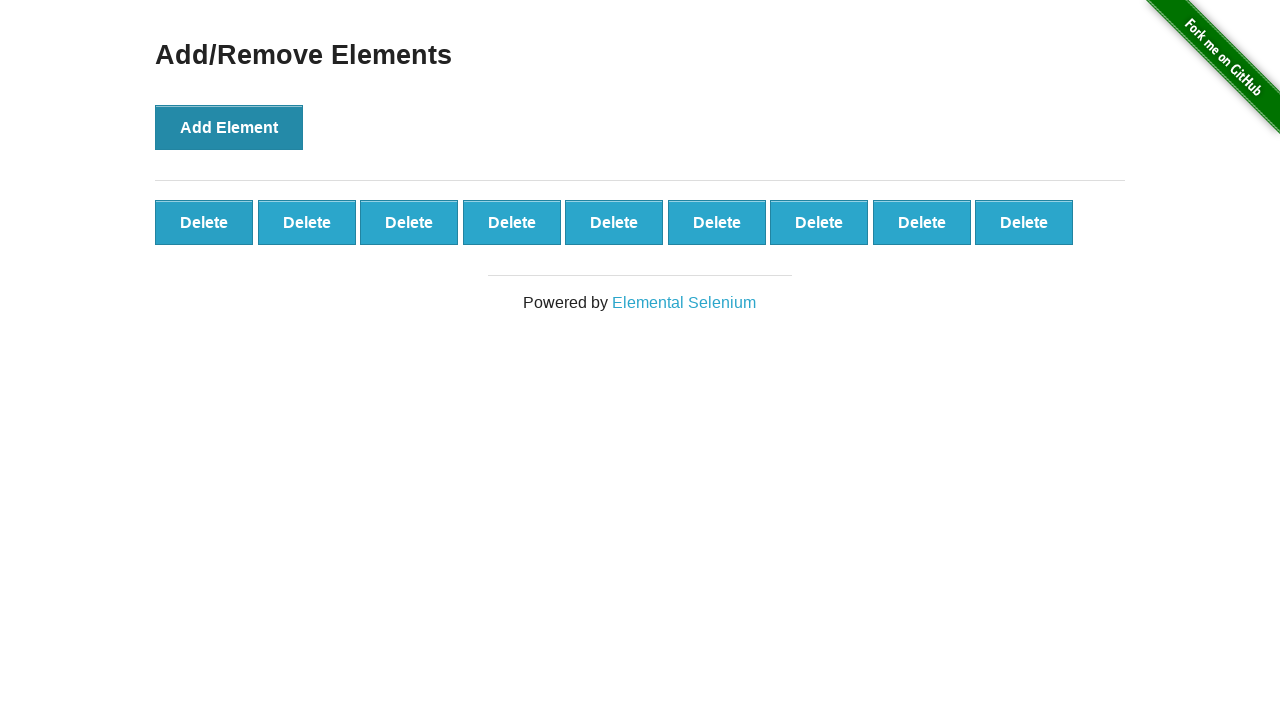

Clicked Delete button (delete 2/10) at (204, 222) on xpath=//*[text()='Delete'] >> nth=0
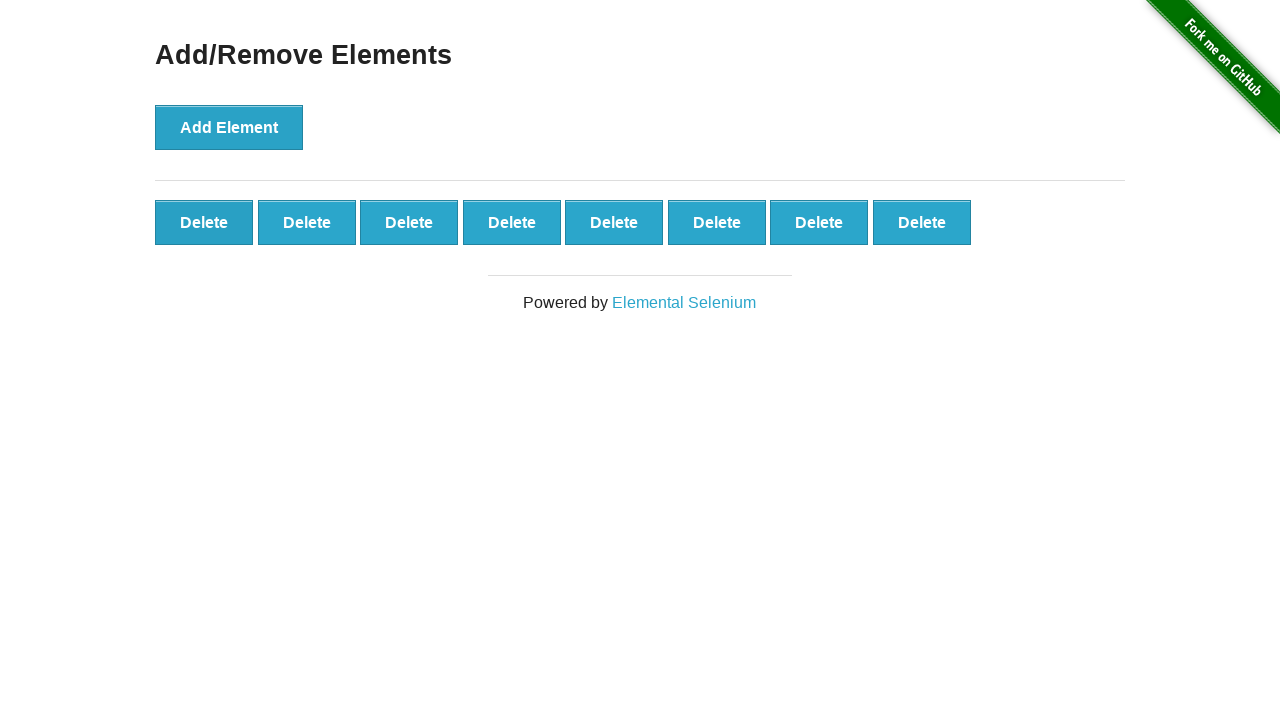

Clicked Delete button (delete 3/10) at (204, 222) on xpath=//*[text()='Delete'] >> nth=0
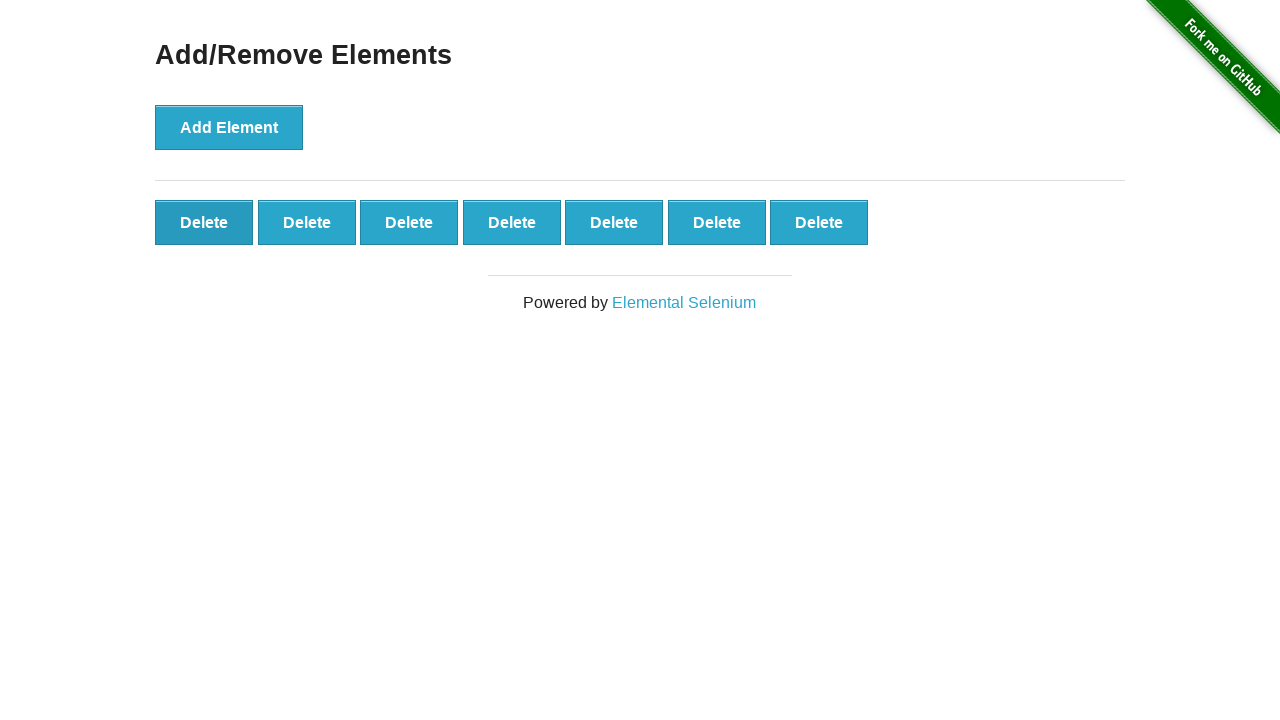

Clicked Delete button (delete 4/10) at (204, 222) on xpath=//*[text()='Delete'] >> nth=0
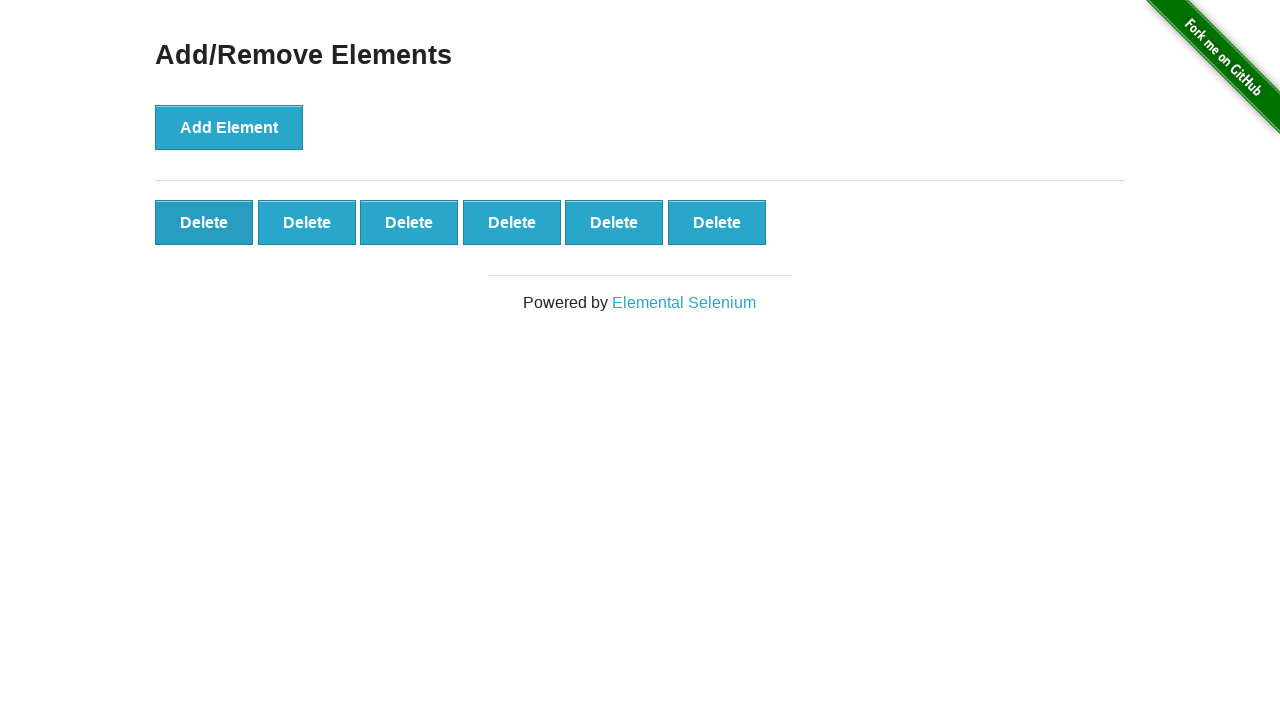

Clicked Delete button (delete 5/10) at (204, 222) on xpath=//*[text()='Delete'] >> nth=0
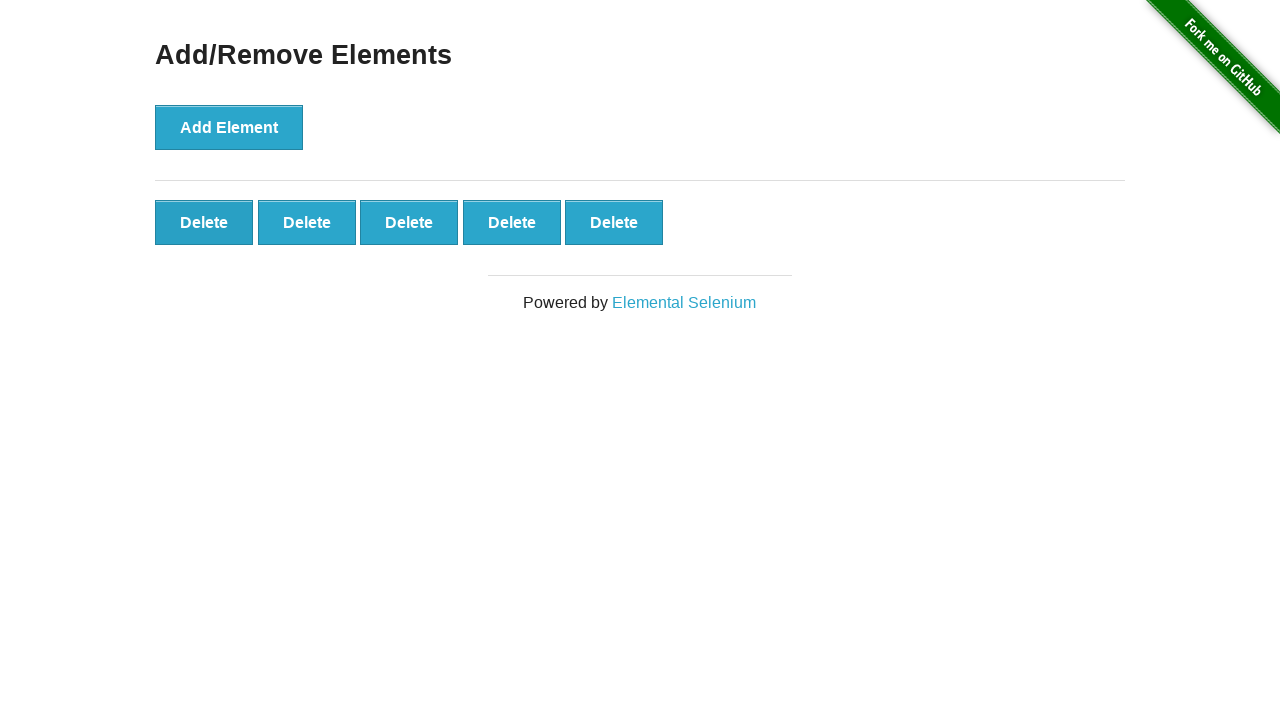

Clicked Delete button (delete 6/10) at (204, 222) on xpath=//*[text()='Delete'] >> nth=0
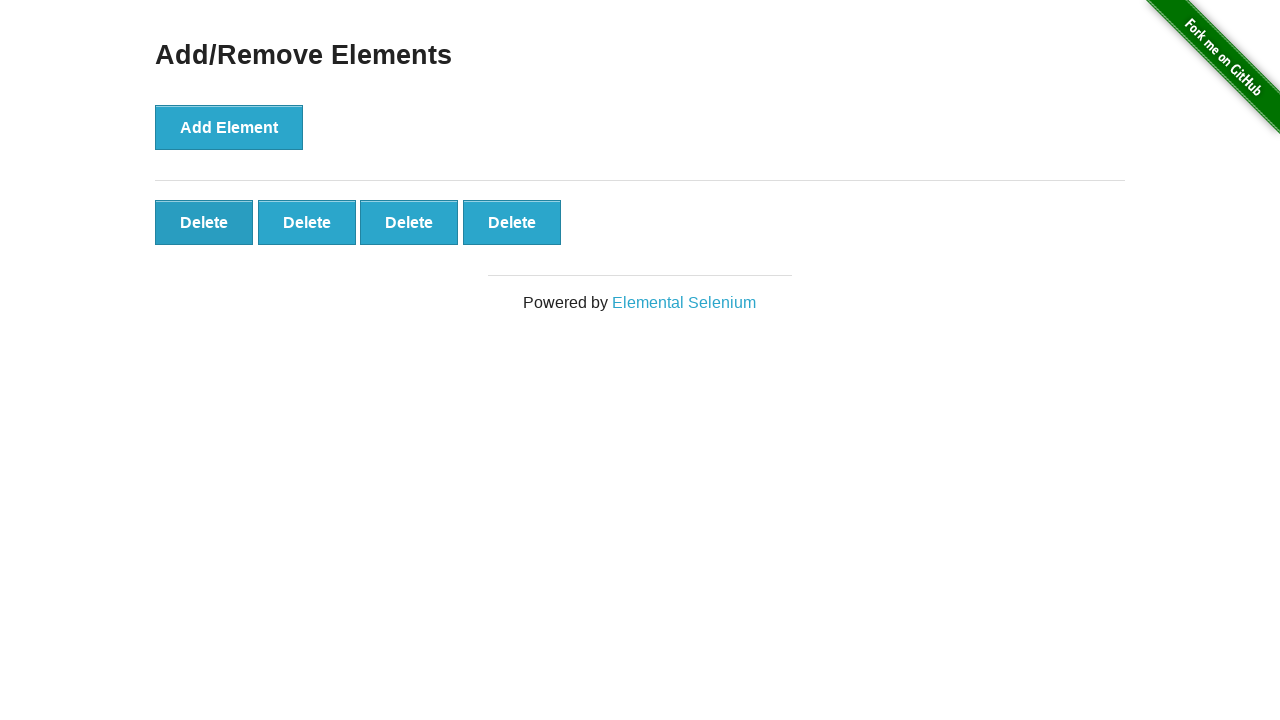

Clicked Delete button (delete 7/10) at (204, 222) on xpath=//*[text()='Delete'] >> nth=0
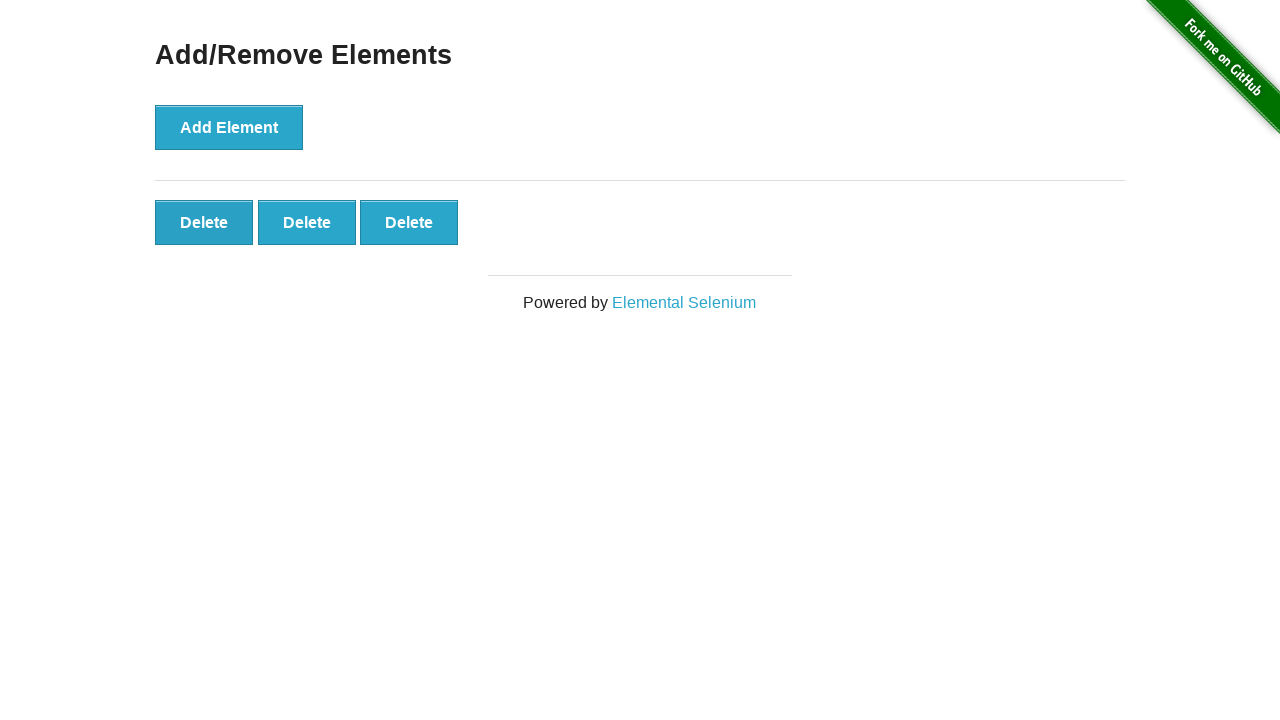

Clicked Delete button (delete 8/10) at (204, 222) on xpath=//*[text()='Delete'] >> nth=0
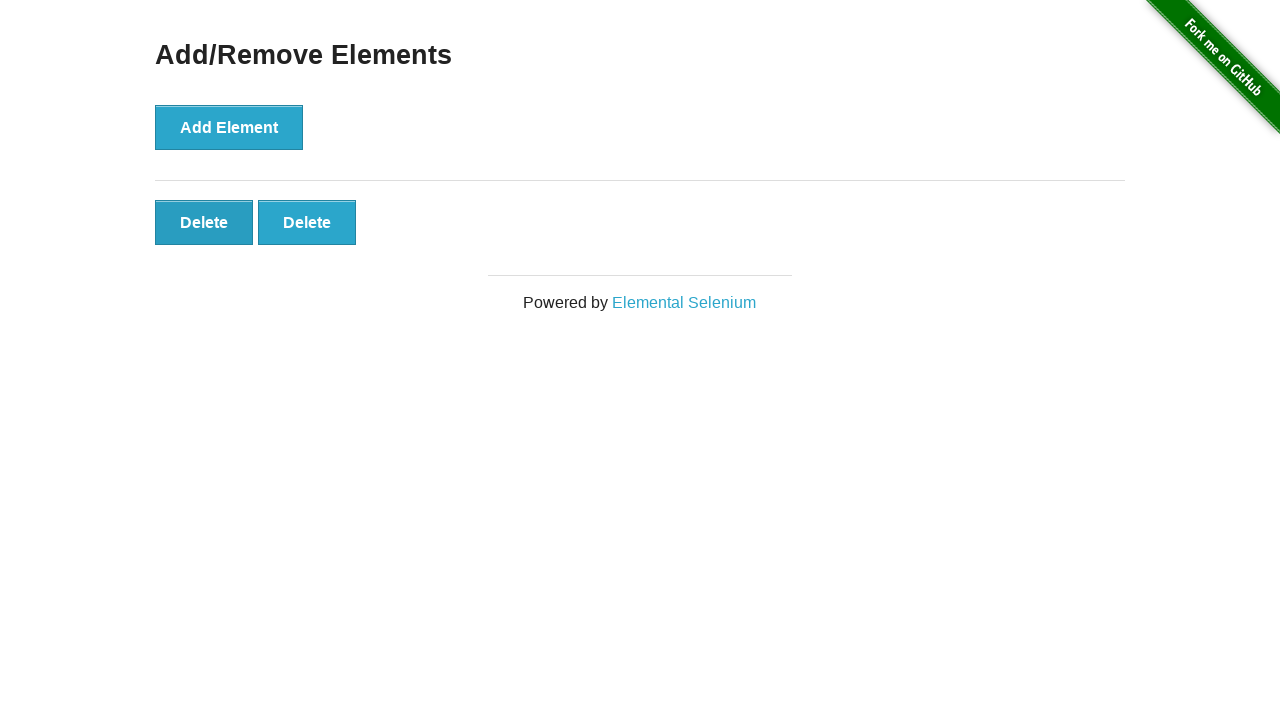

Clicked Delete button (delete 9/10) at (204, 222) on xpath=//*[text()='Delete'] >> nth=0
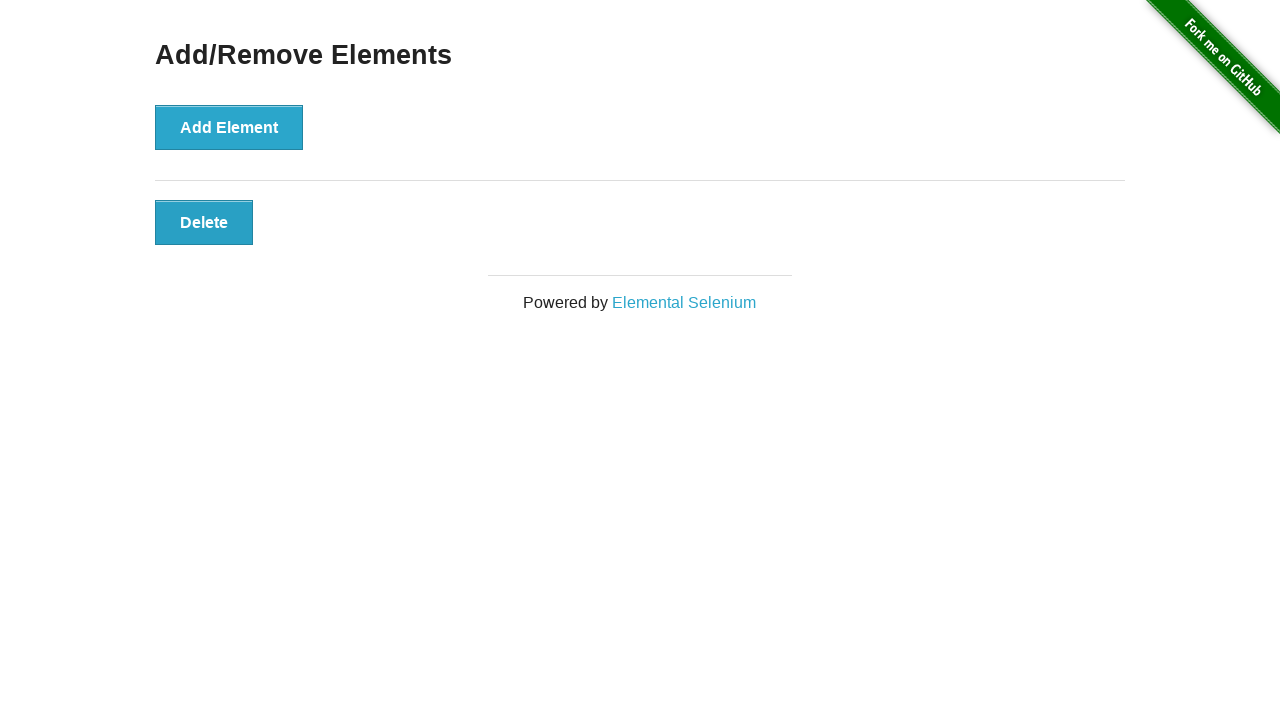

Clicked Delete button (delete 10/10) at (204, 222) on xpath=//*[text()='Delete'] >> nth=0
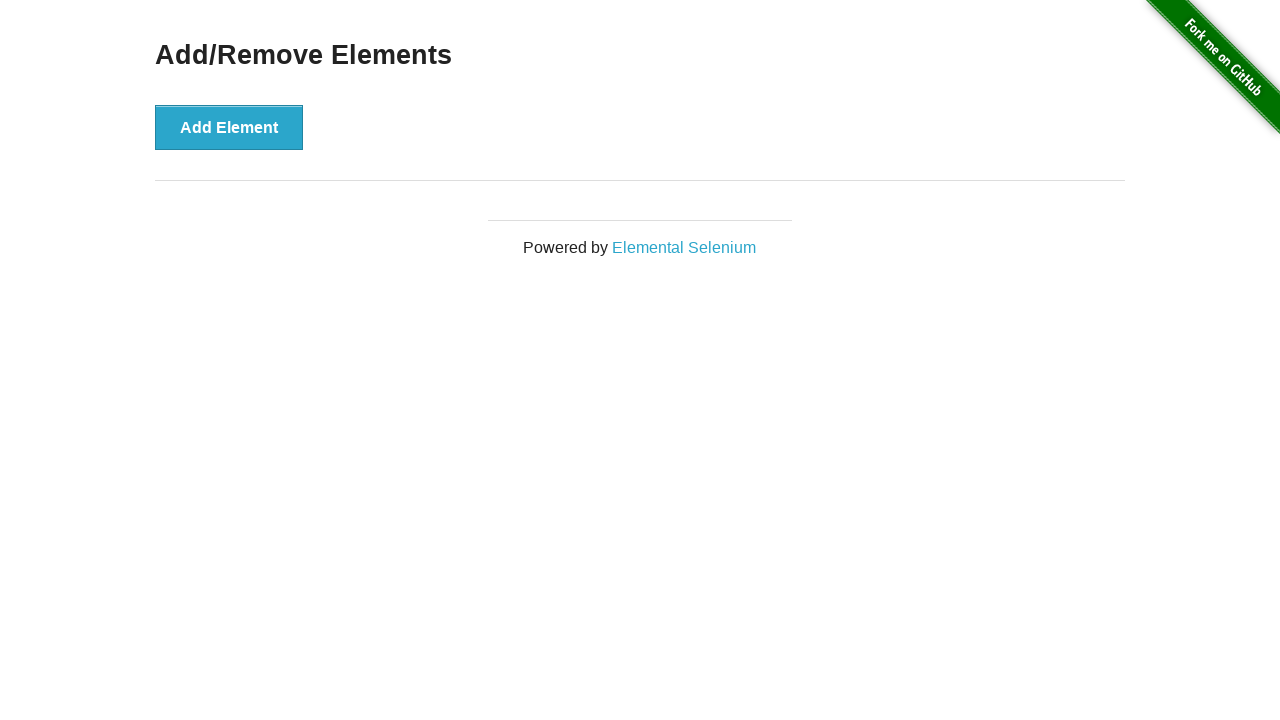

Verified all Delete buttons have been removed
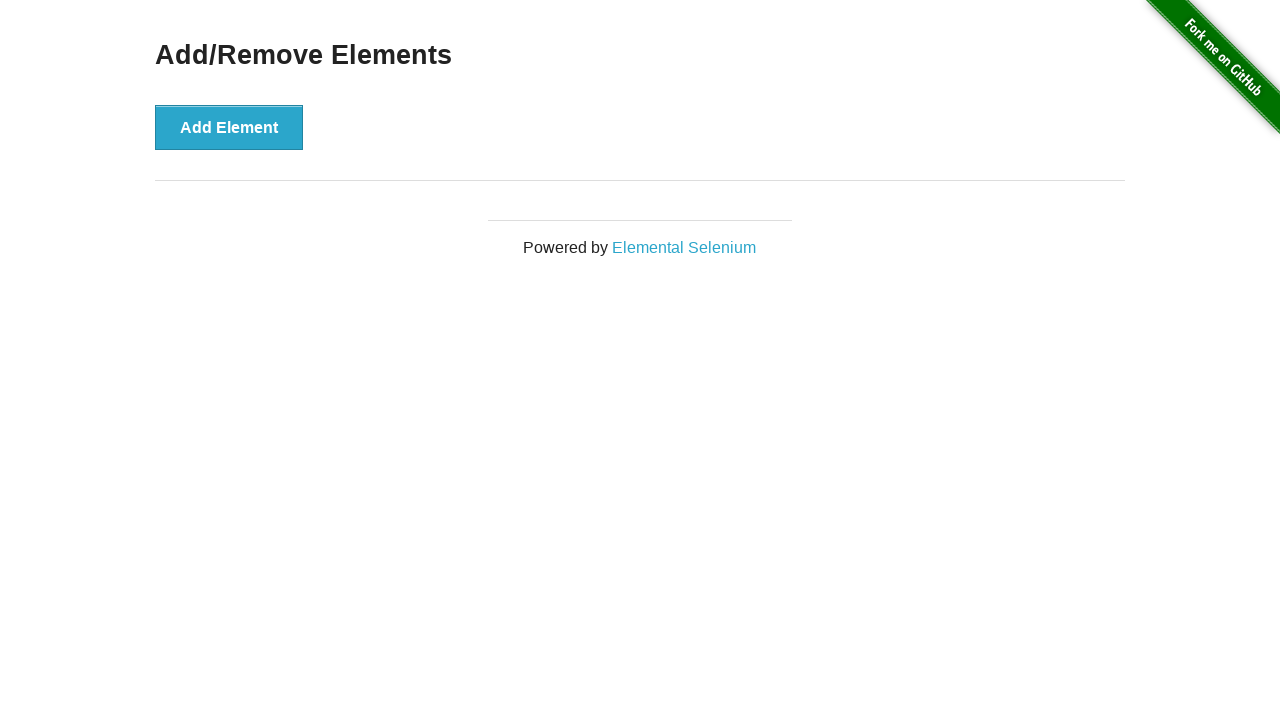

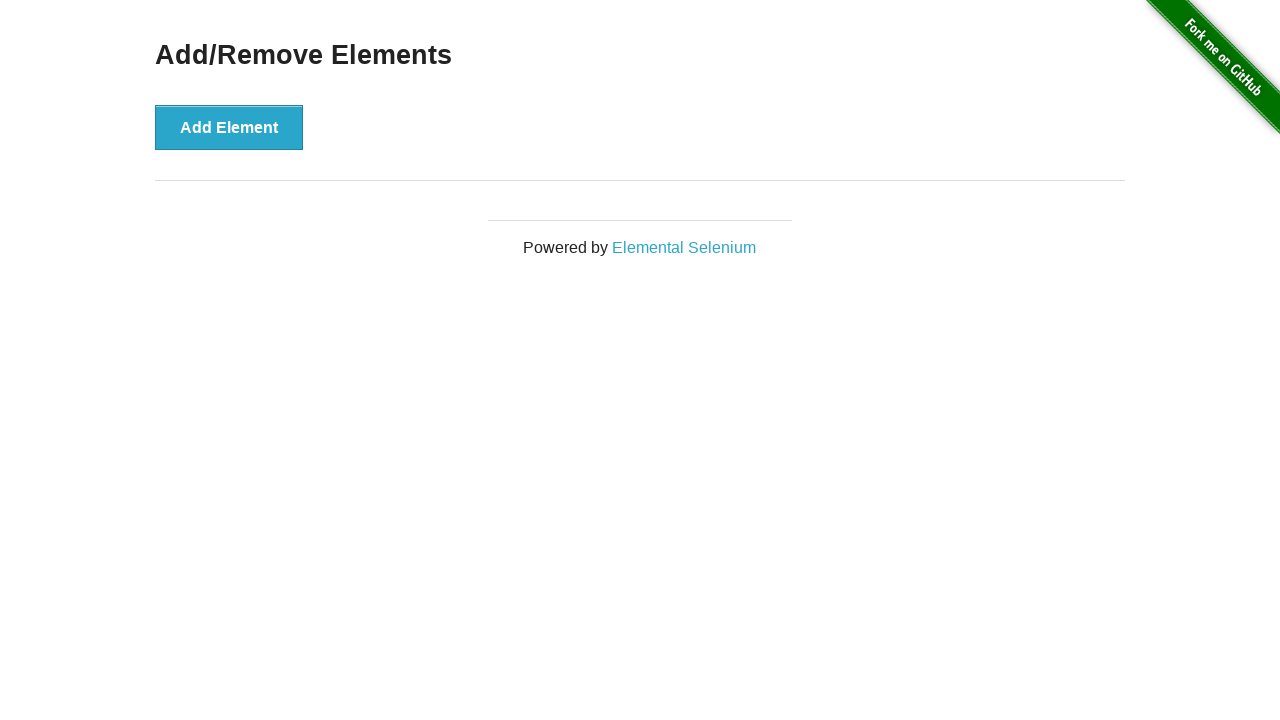